Scrolls down the page and clicks on a product to open the product details page, then verifies the page title

Starting URL: https://automationexercise.com/

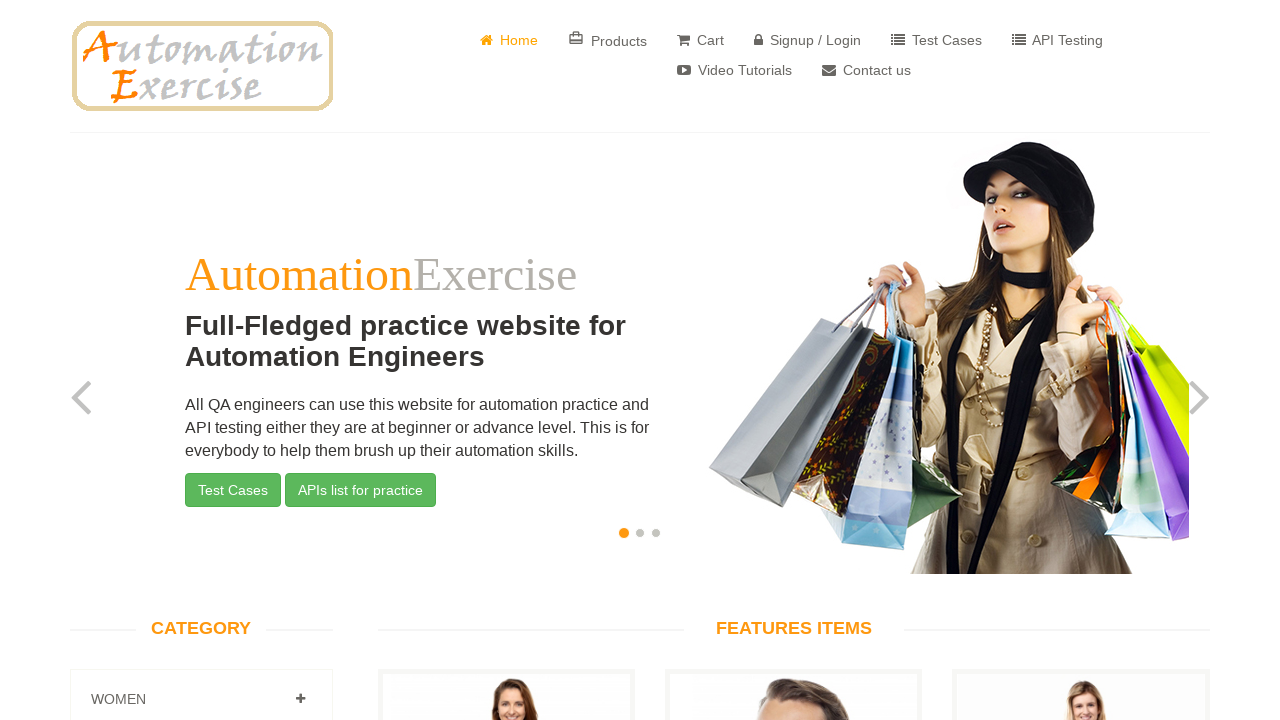

Scrolled down the page by 900 pixels
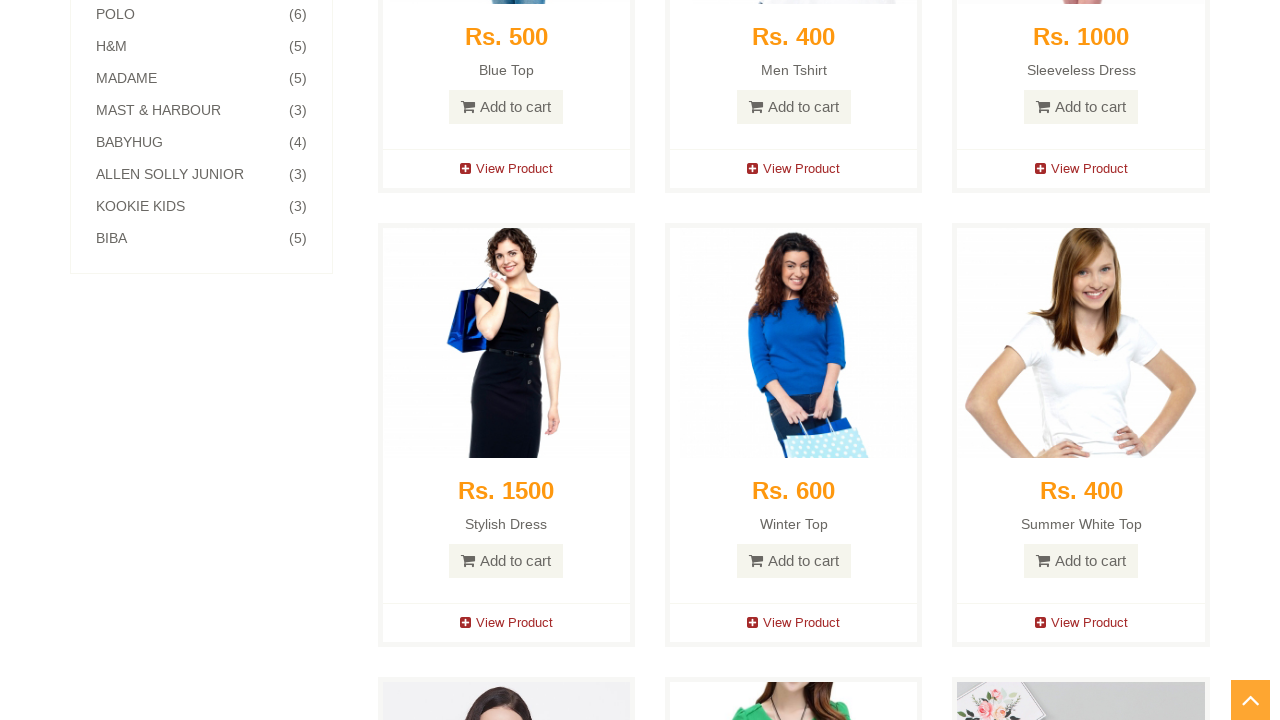

Clicked on first product details link at (506, 169) on a[href='/product_details/1']
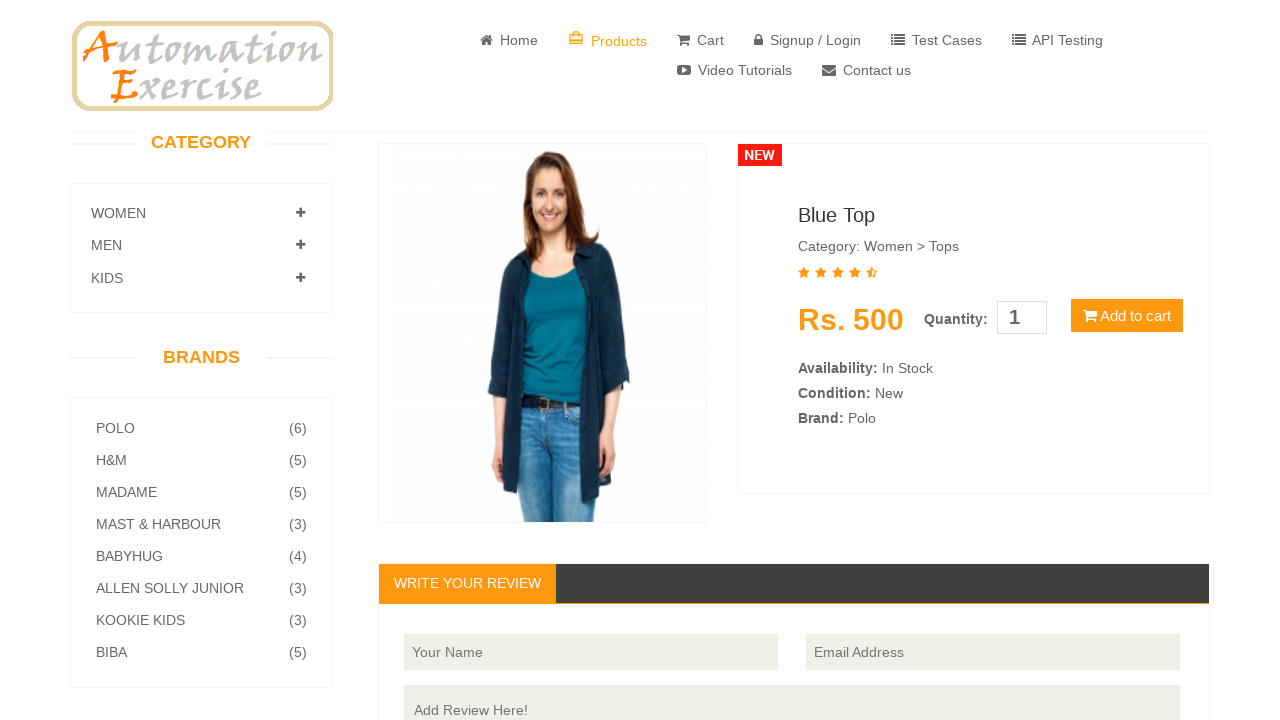

Verified product details page title is 'Automation Exercise - Product Details'
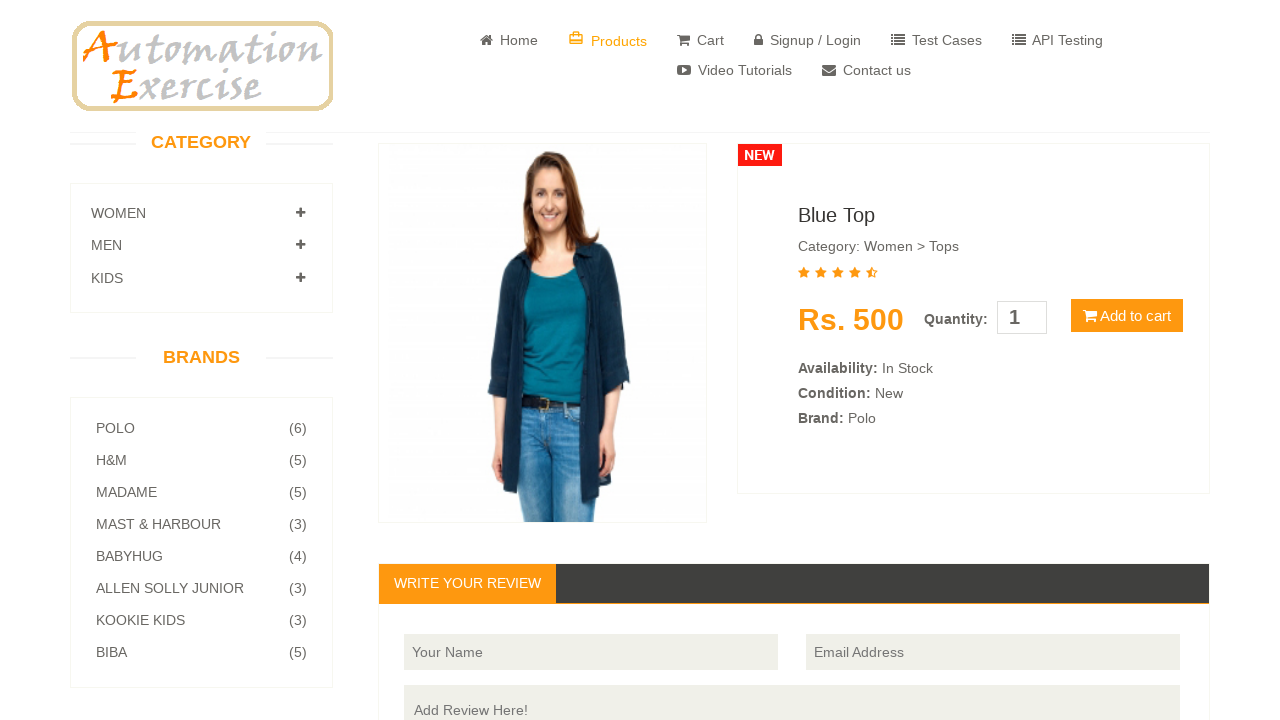

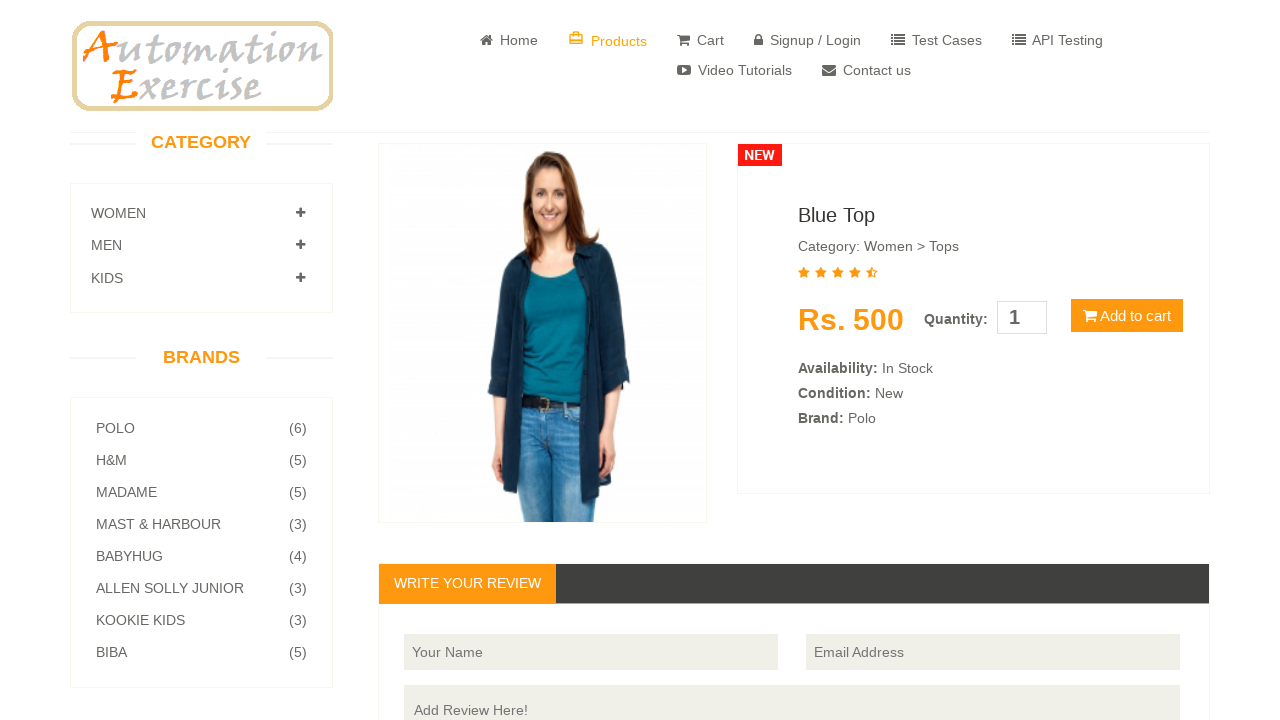